Tests basic browser navigation commands (back, forward, refresh), clicks on a Blog link, verifies a search box is displayed and enabled, and enters a search term.

Starting URL: https://testautomationpractice.blogspot.com/

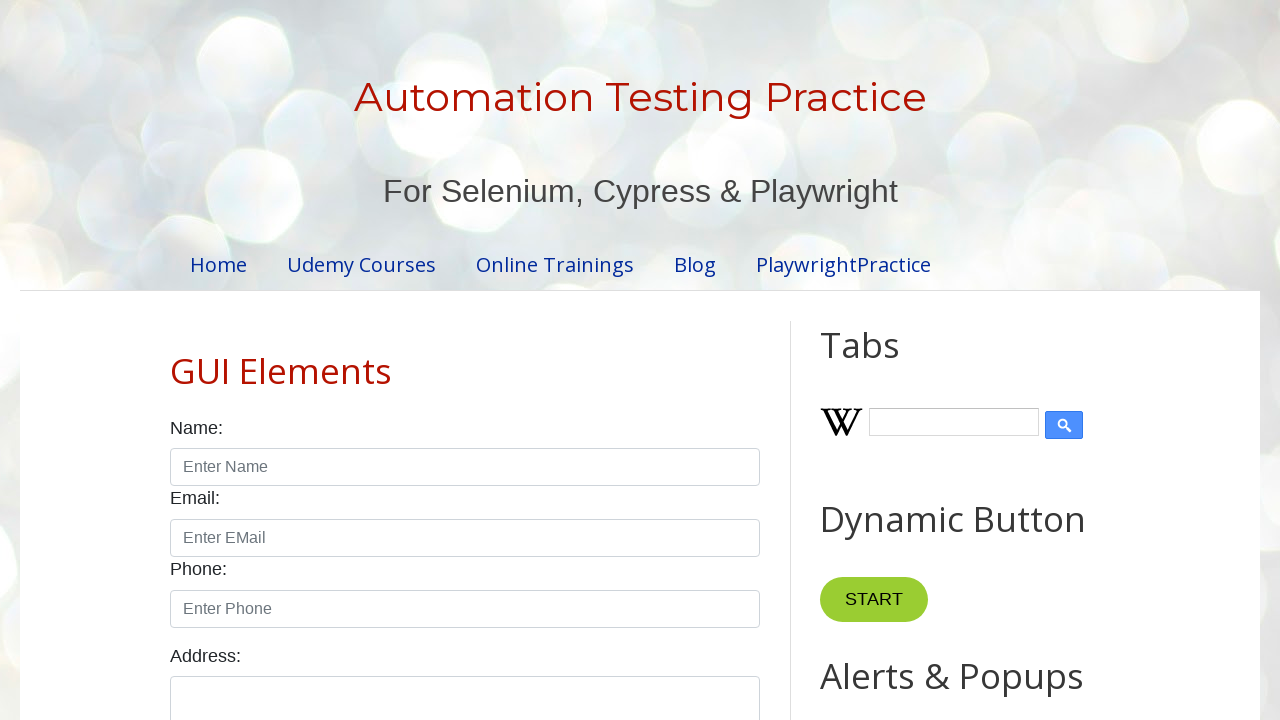

Clicked on the Blog link at (695, 264) on xpath=//a[text()='Blog']
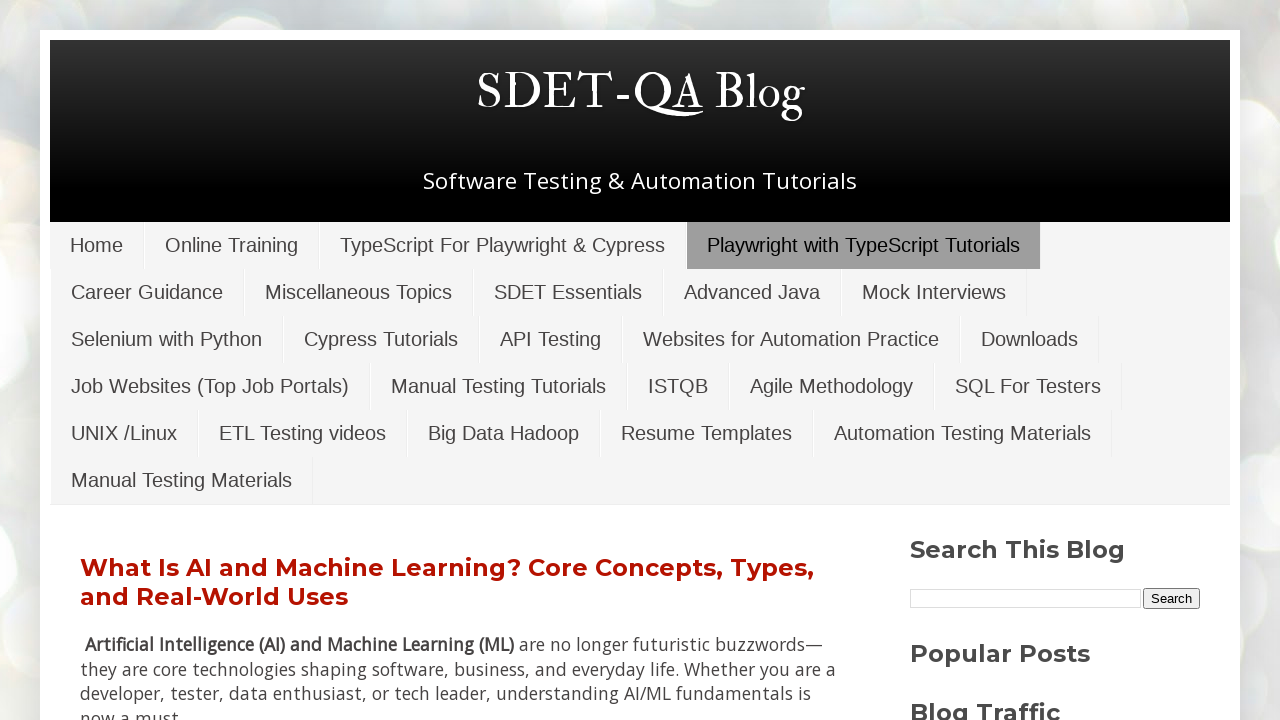

Navigated back to previous page
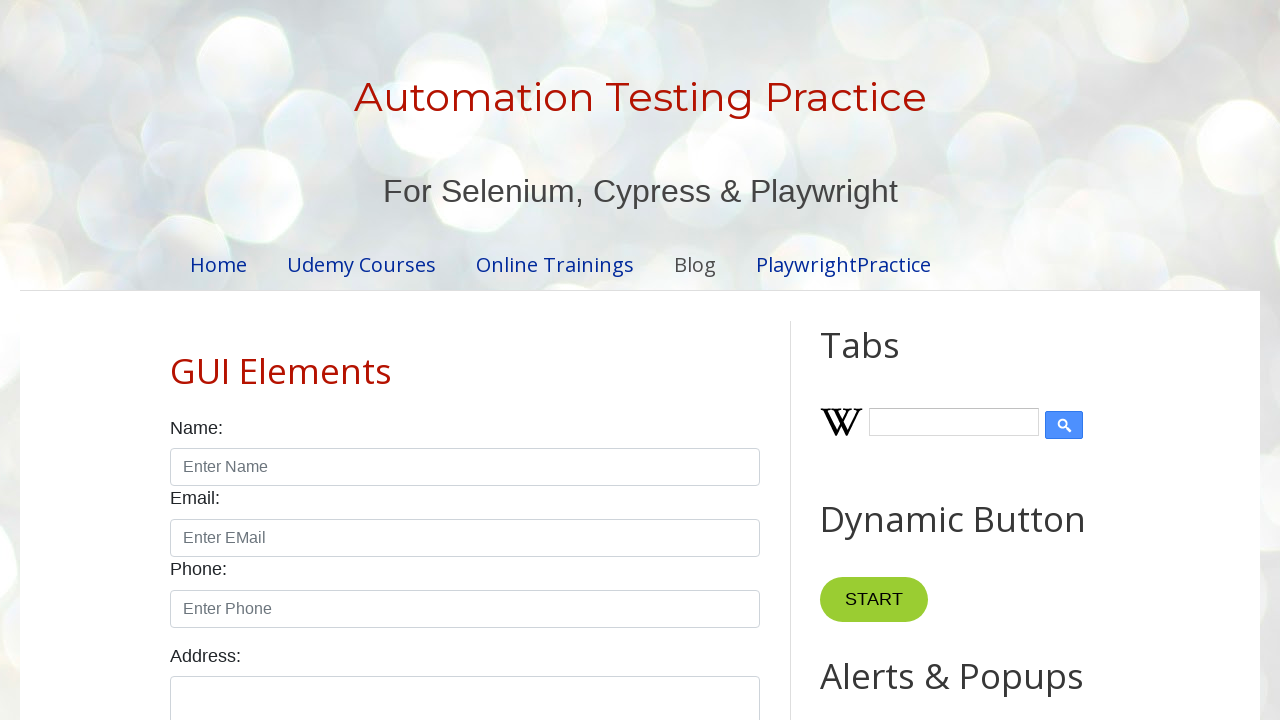

Navigated forward to next page
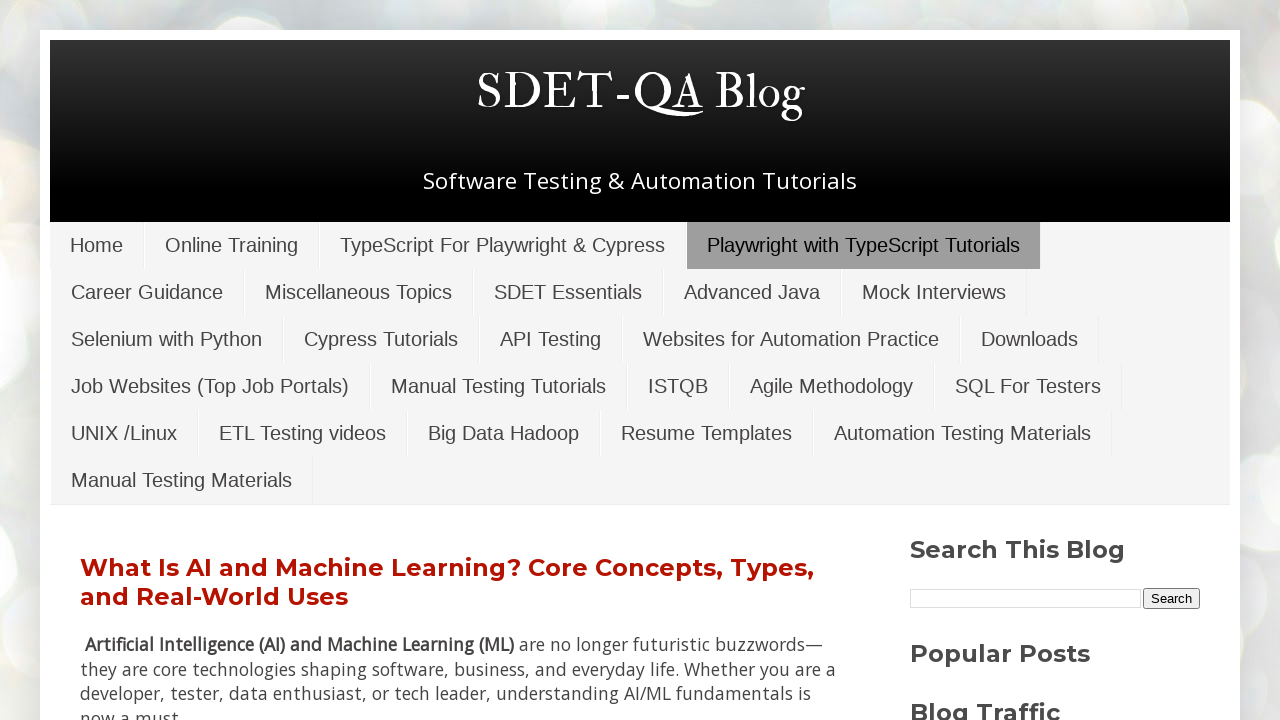

Refreshed the page
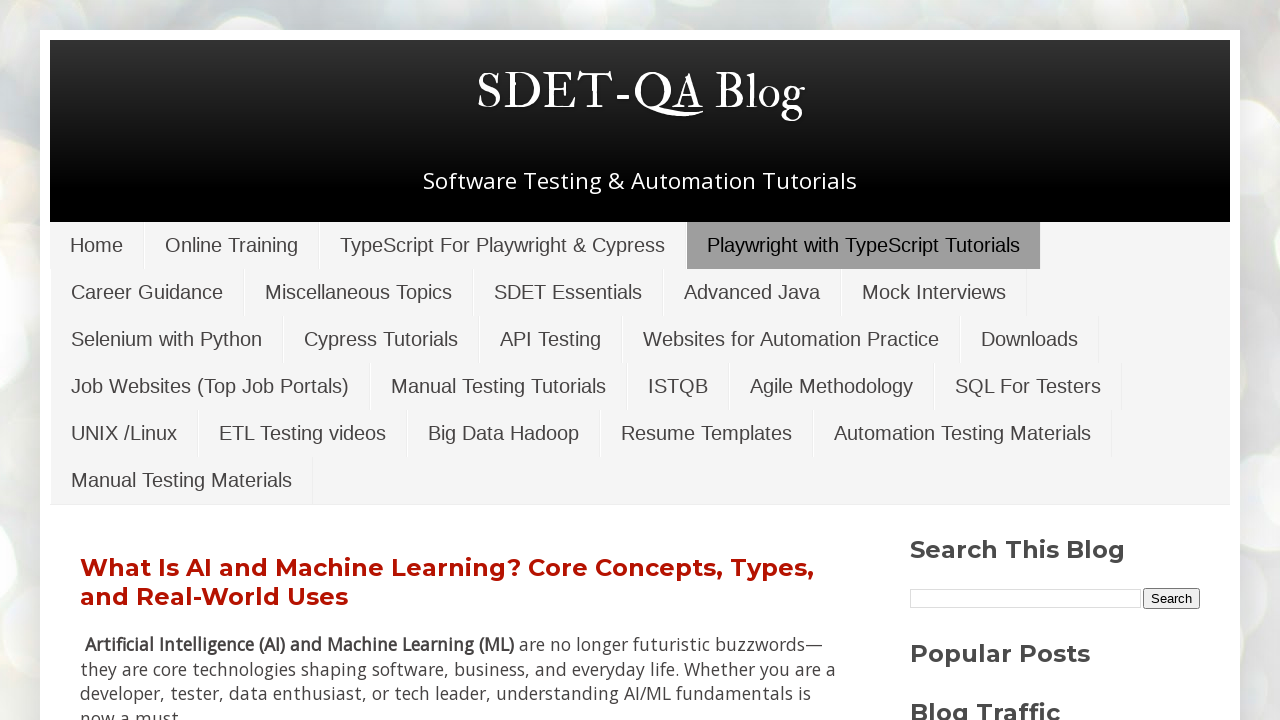

Search box became visible
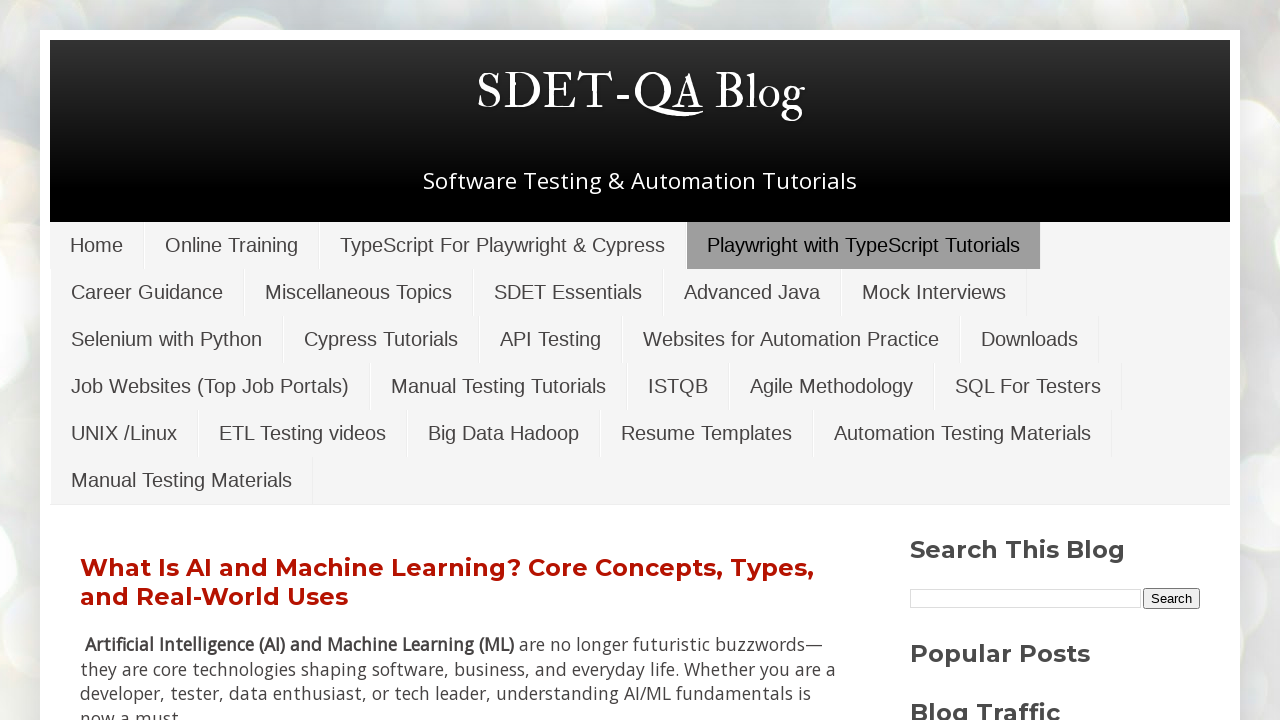

Verified search box is visible
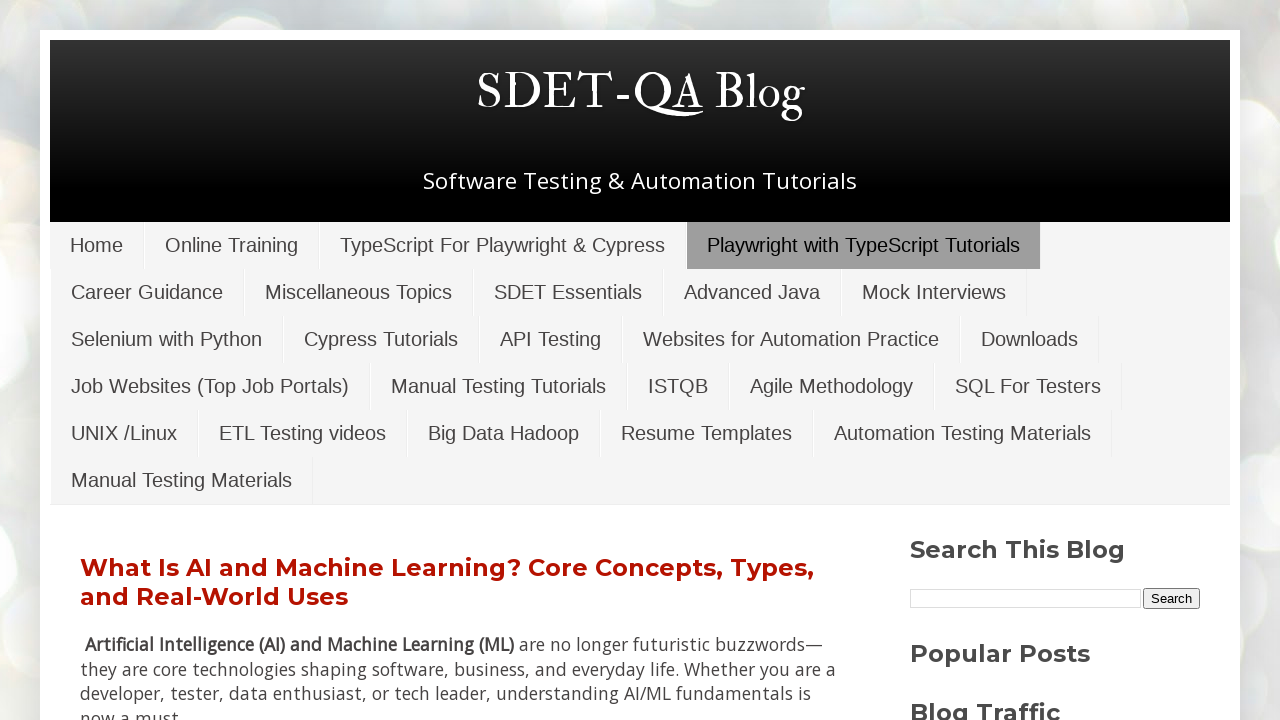

Verified search box is enabled
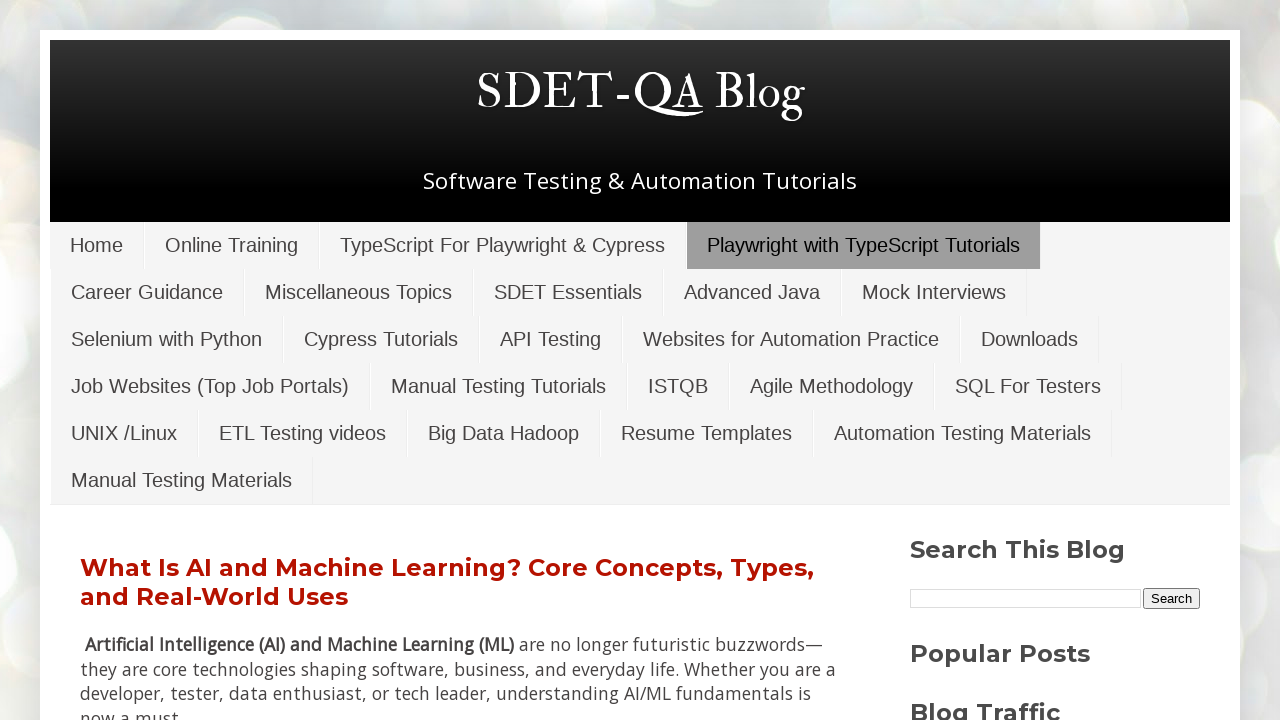

Entered search term 'selenium4' in search box on input[name='q']
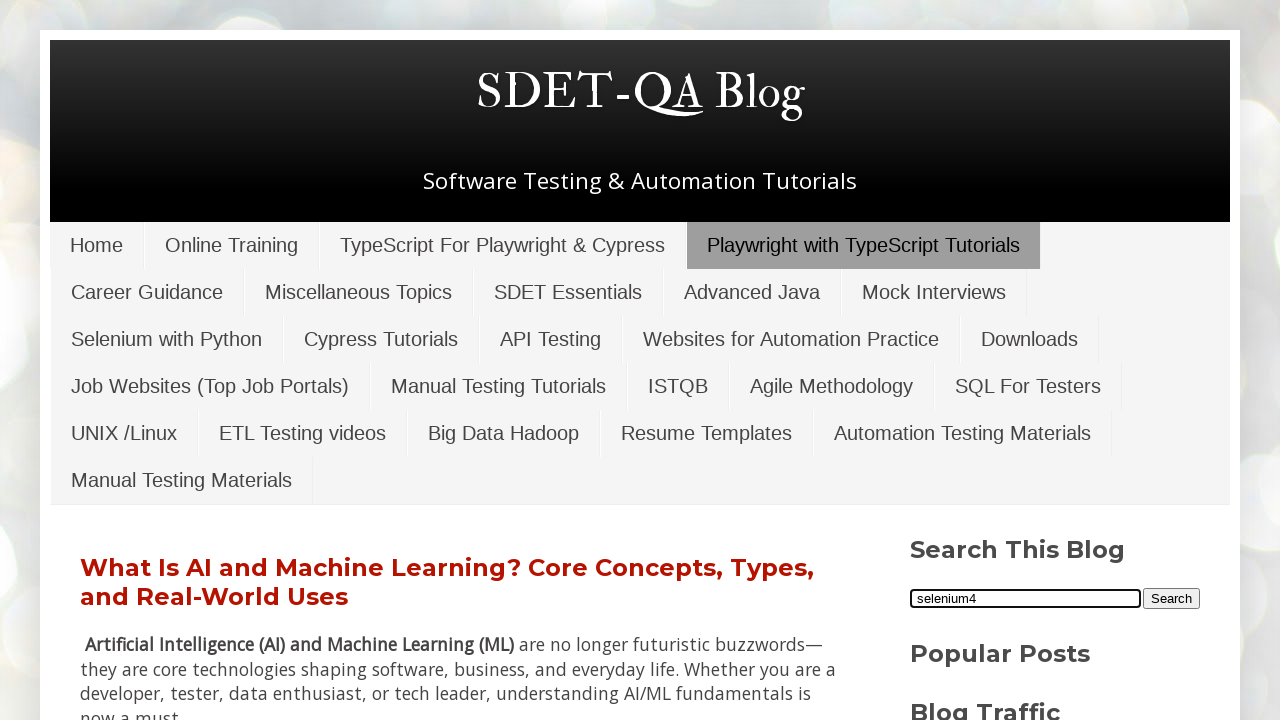

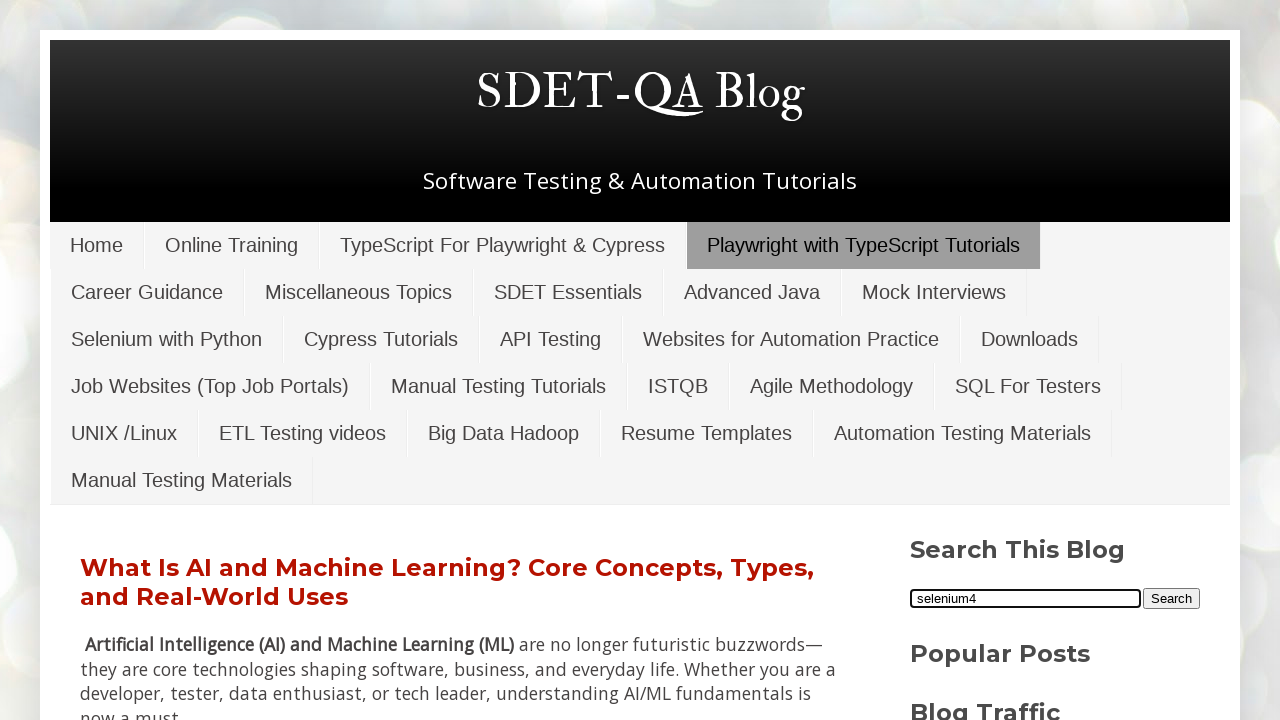